Tests an e-commerce shopping flow by searching for products containing "ca", adding Cashews to the cart, proceeding to checkout, and placing an order.

Starting URL: https://rahulshettyacademy.com/seleniumPractise/#/

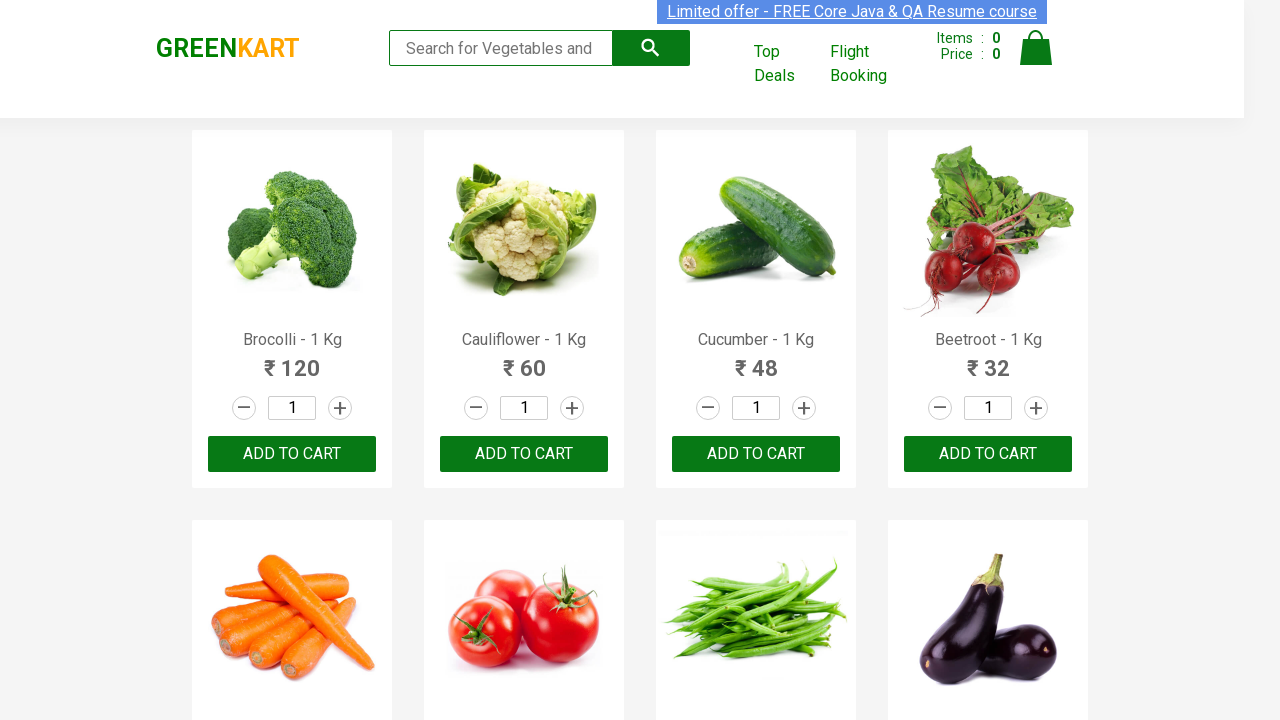

Filled search box with 'ca' on .search-keyword
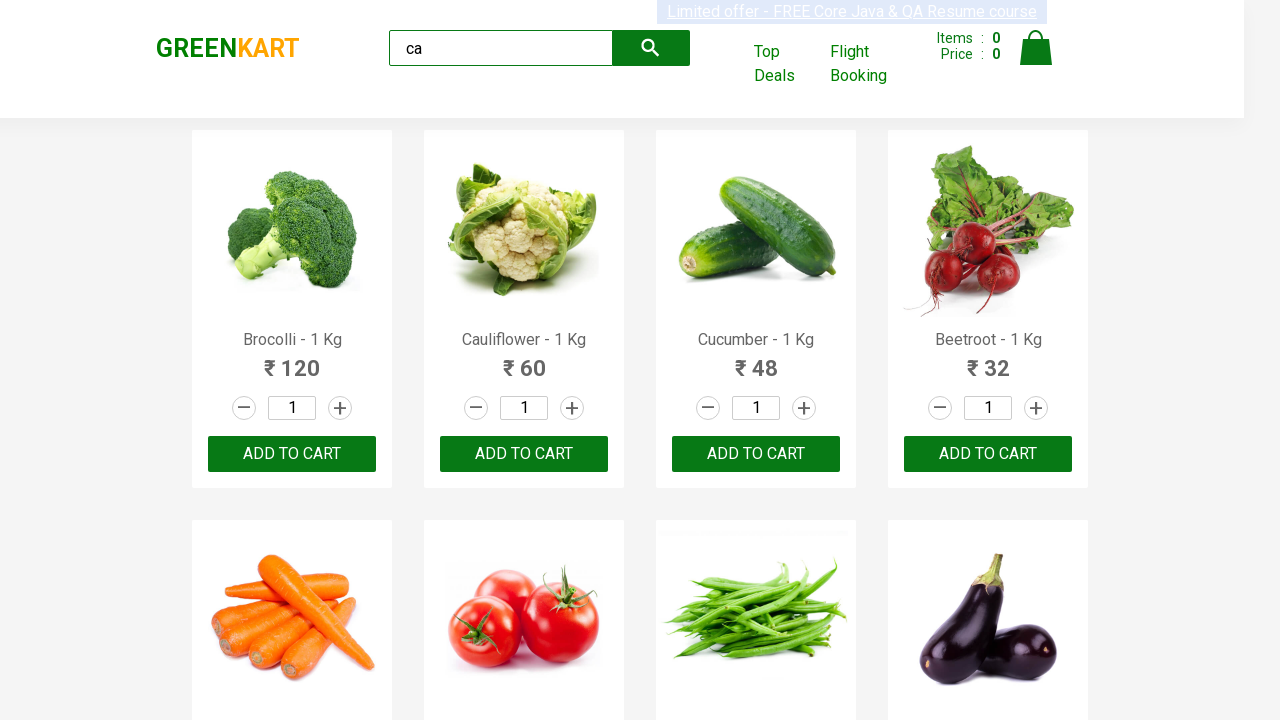

Waited for search results to load
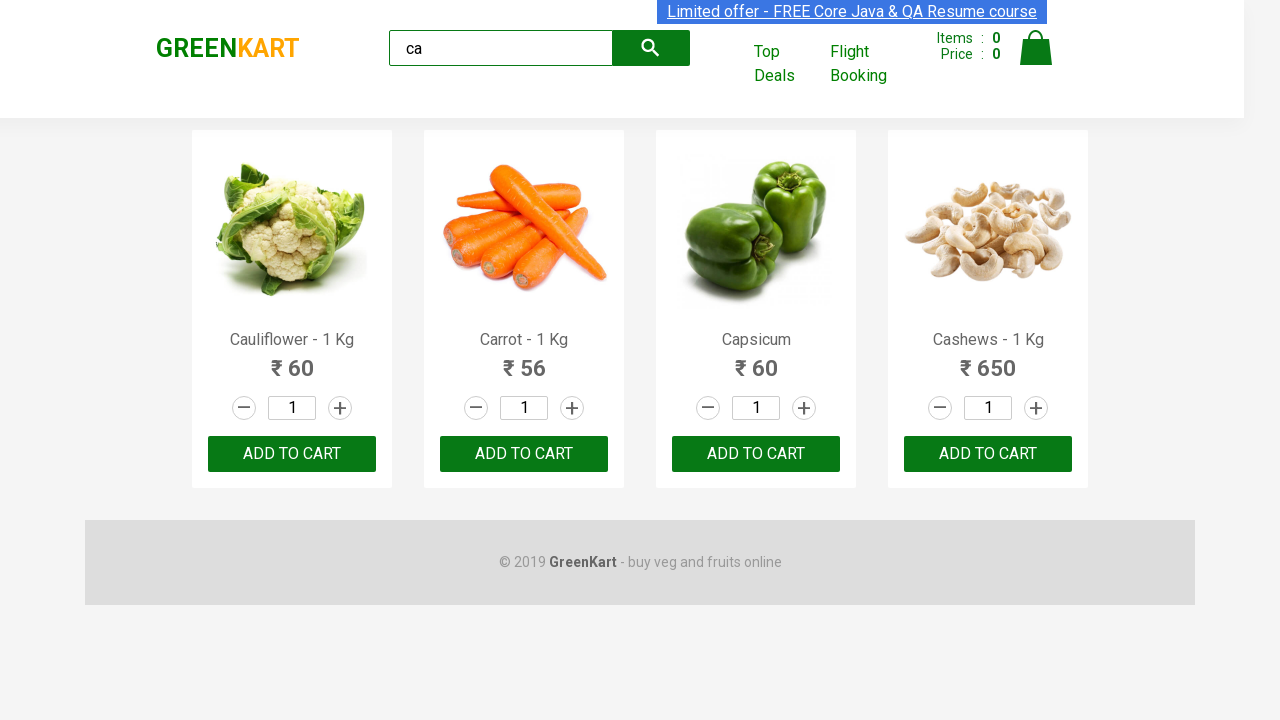

Retrieved all product elements from search results
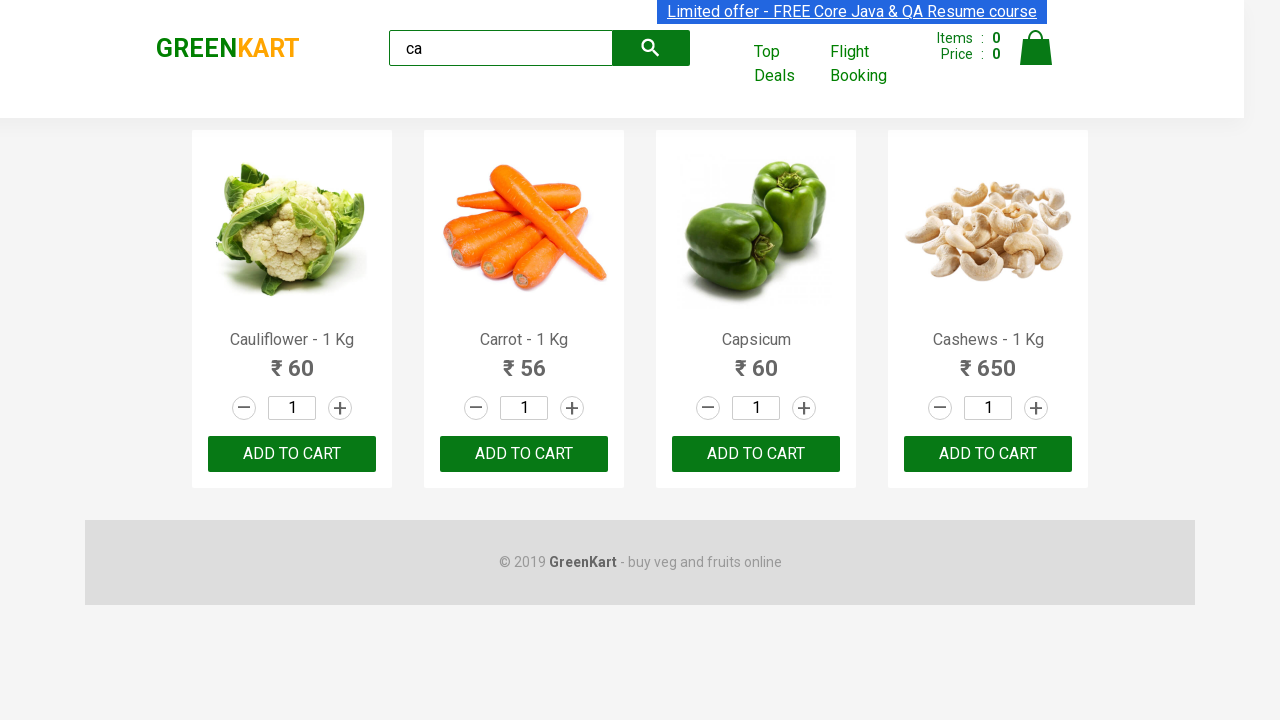

Extracted product name: Cauliflower - 1 Kg
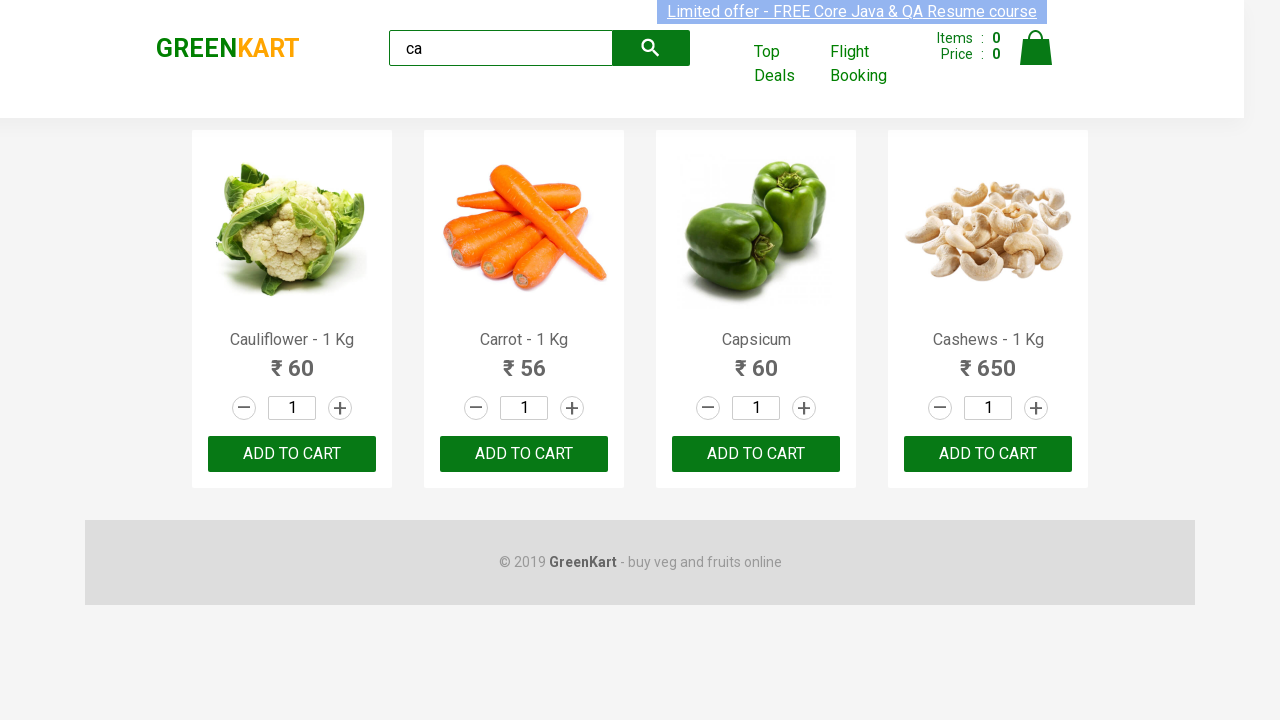

Extracted product name: Carrot - 1 Kg
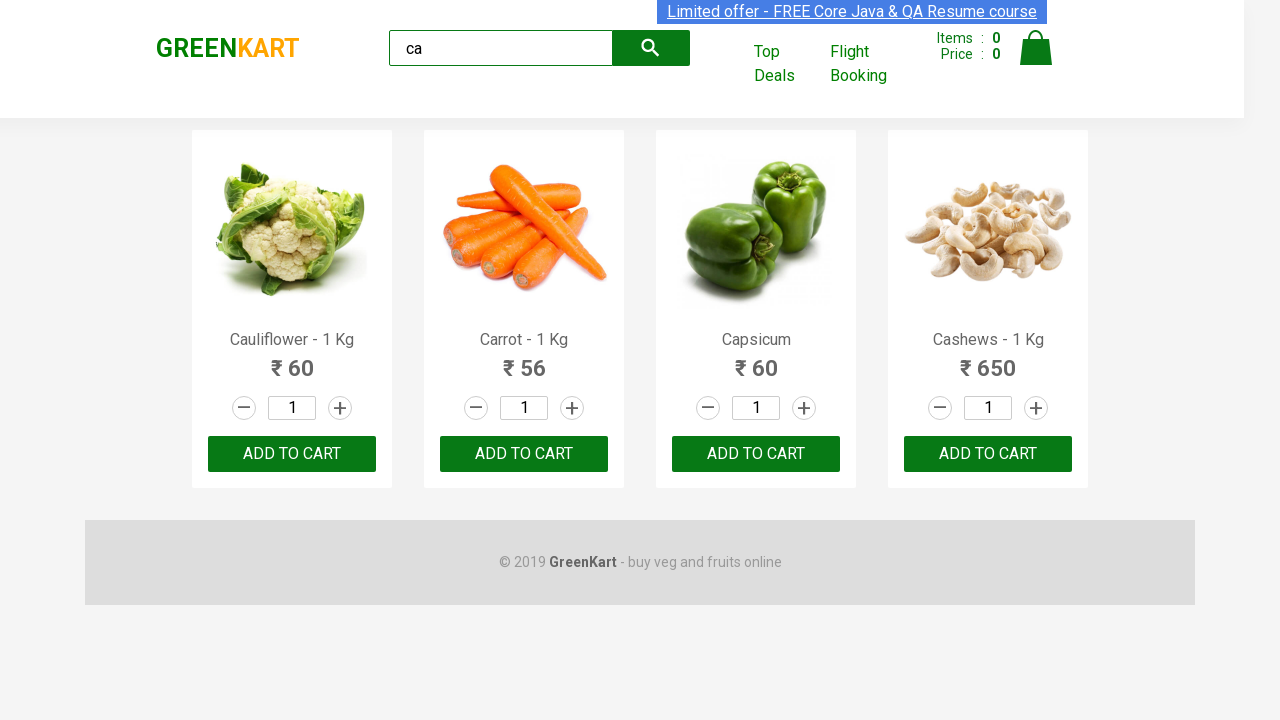

Extracted product name: Capsicum
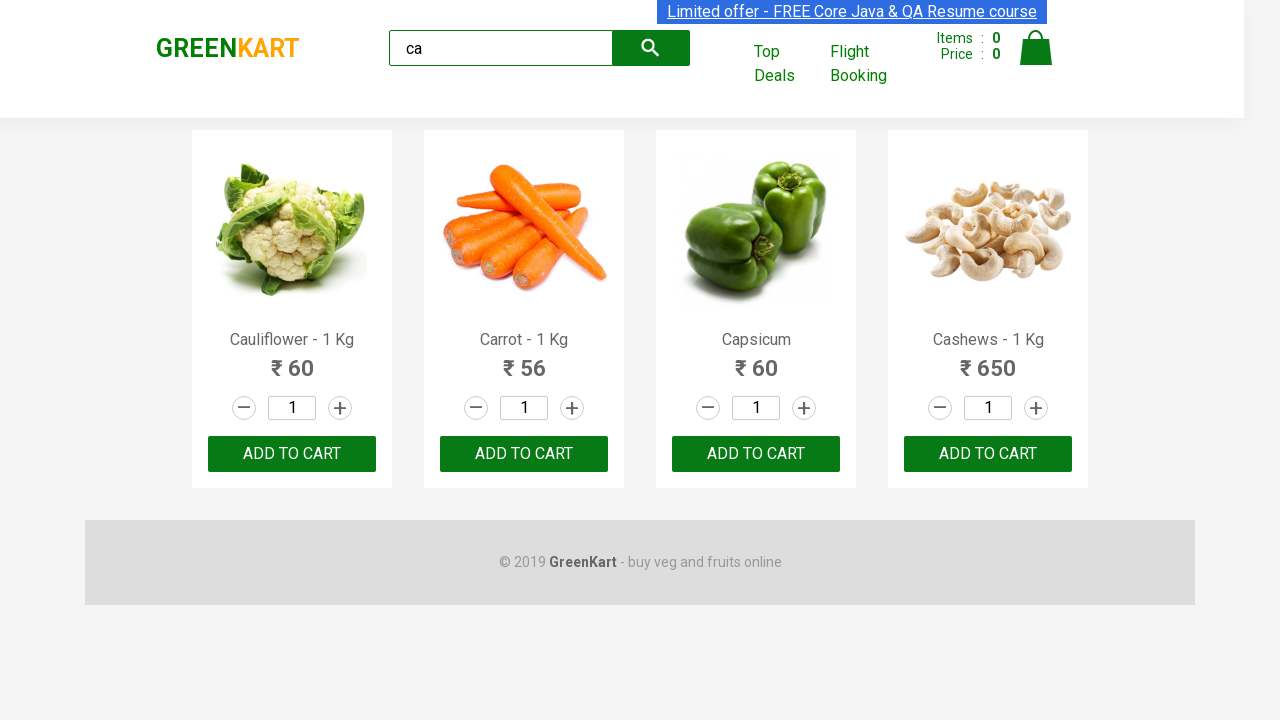

Extracted product name: Cashews - 1 Kg
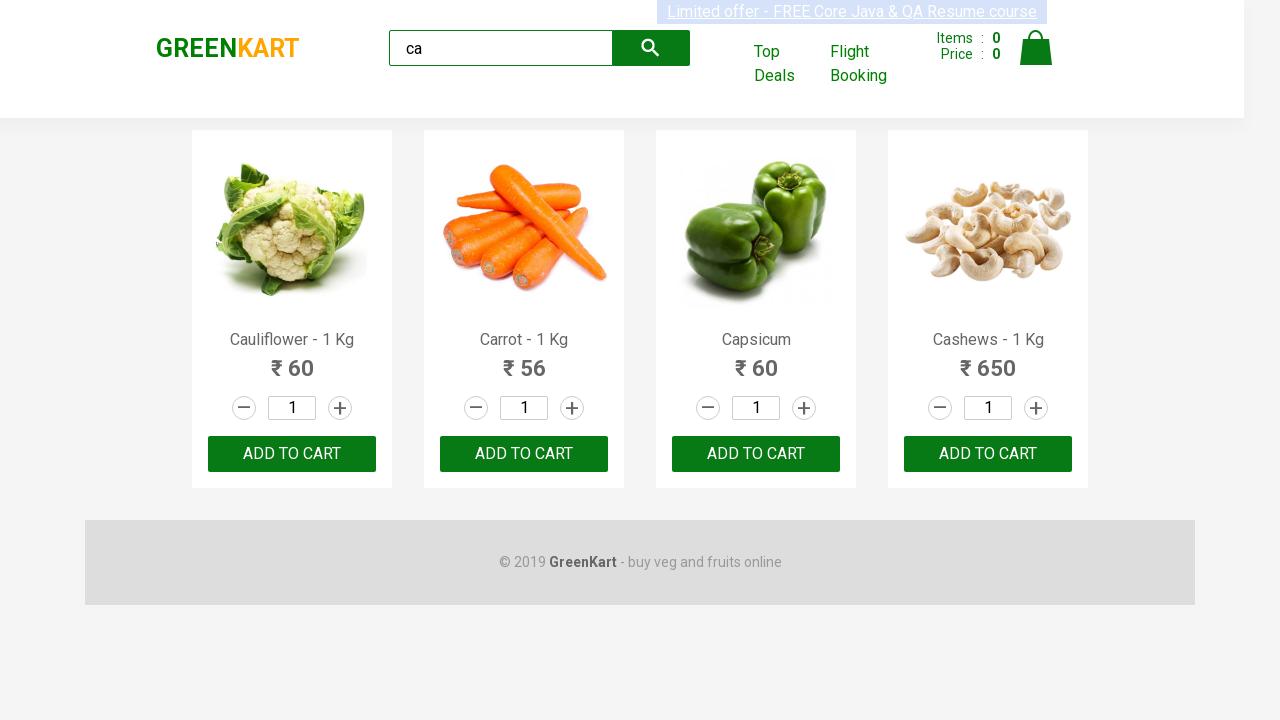

Clicked 'Add to Cart' button for Cashews product at (988, 454) on .products .product >> nth=3 >> button
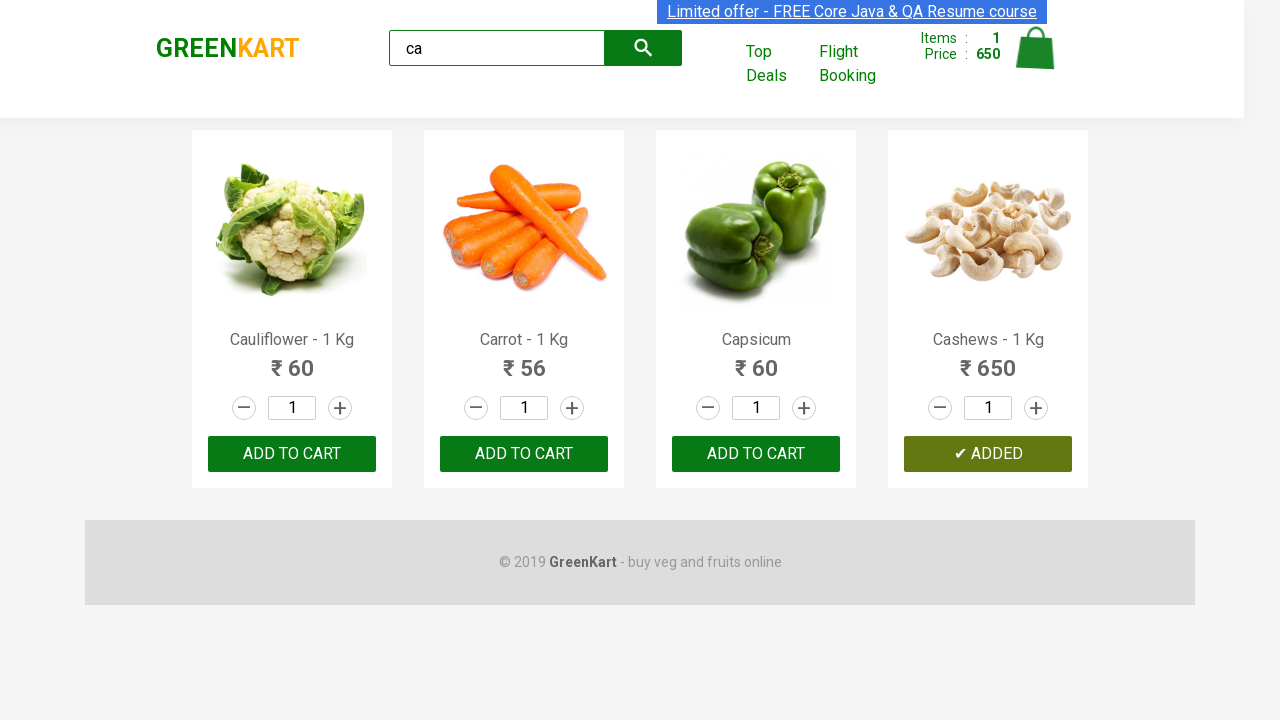

Clicked cart icon to view cart at (1036, 48) on .cart-icon > img
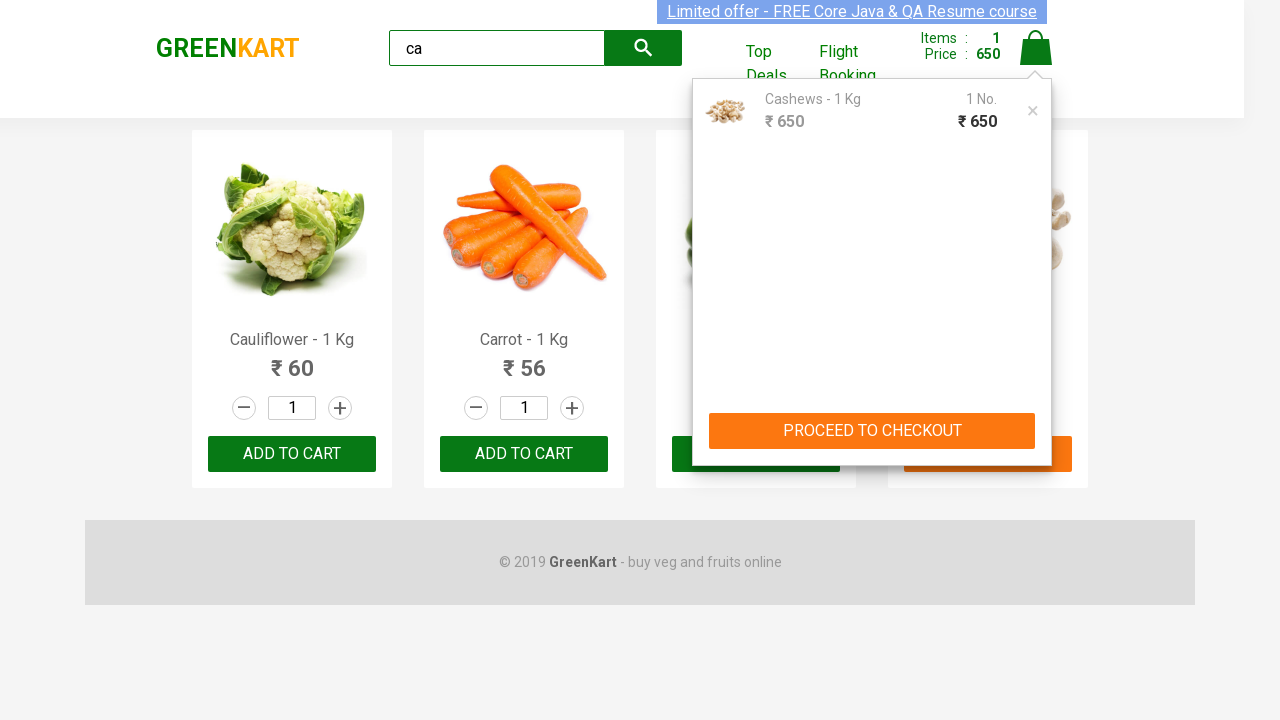

Clicked 'PROCEED TO CHECKOUT' button at (872, 431) on text=PROCEED TO CHECKOUT
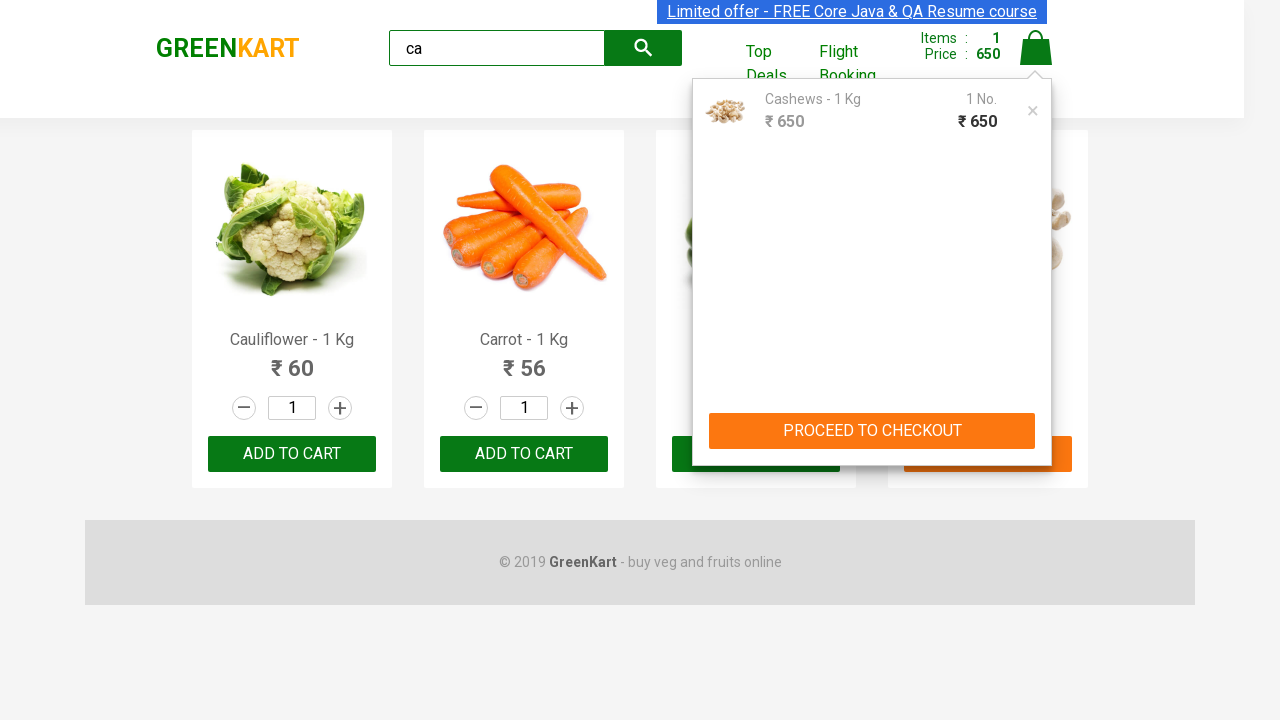

Clicked 'Place Order' button to complete purchase at (1036, 420) on text=Place Order
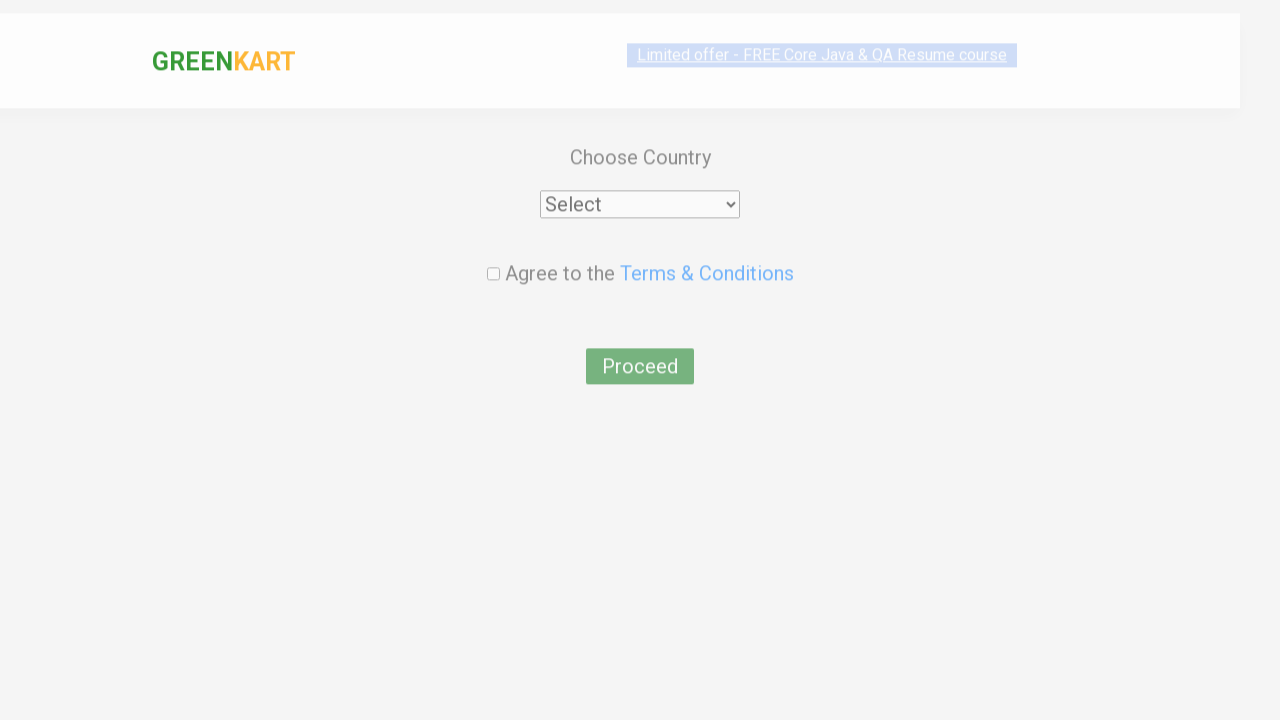

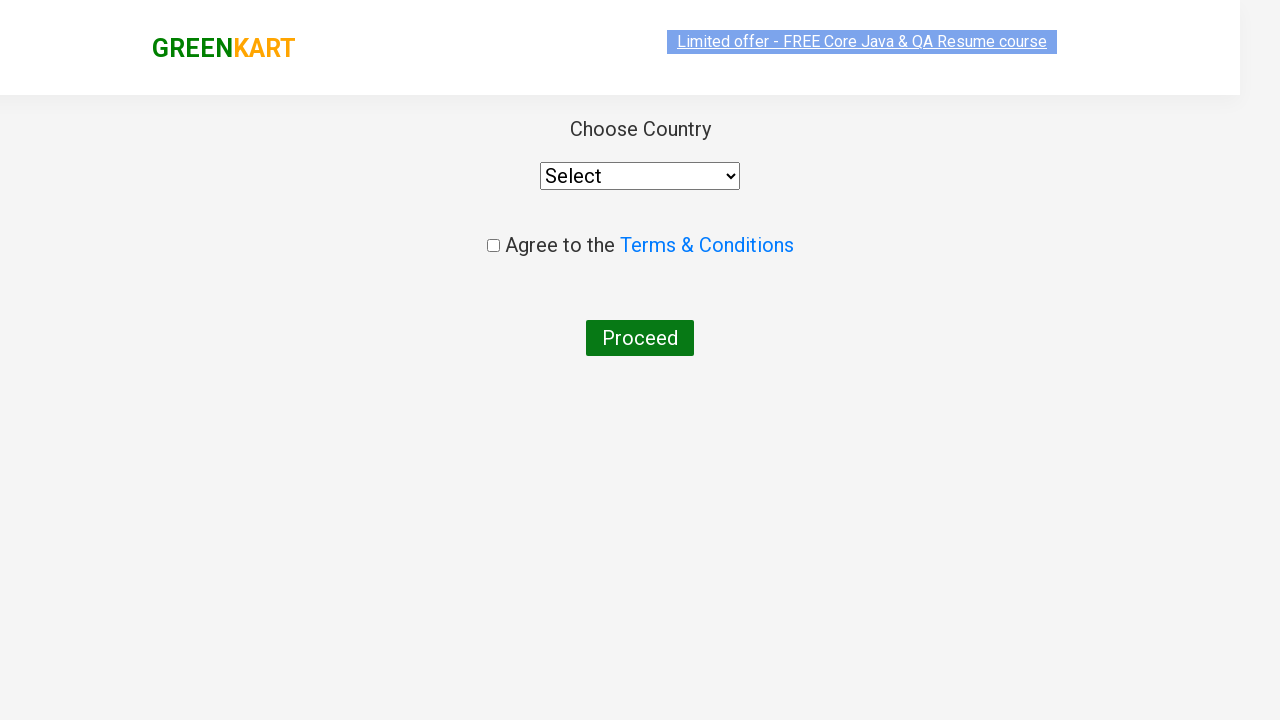